Tests dynamic element addition and removal functionality by clicking Add Element button, verifying Delete button appears, then clicking Delete and verifying the page heading remains visible

Starting URL: https://the-internet.herokuapp.com/add_remove_elements/

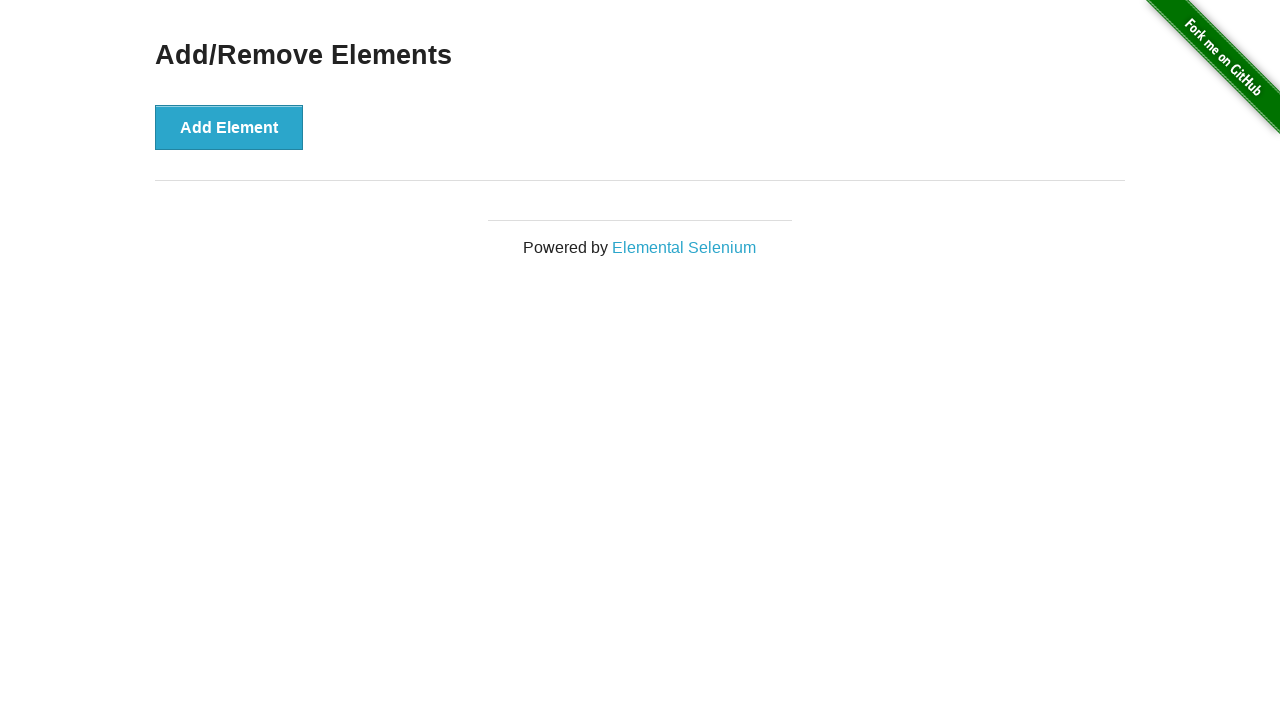

Clicked Add Element button at (229, 127) on xpath=//button[text()='Add Element']
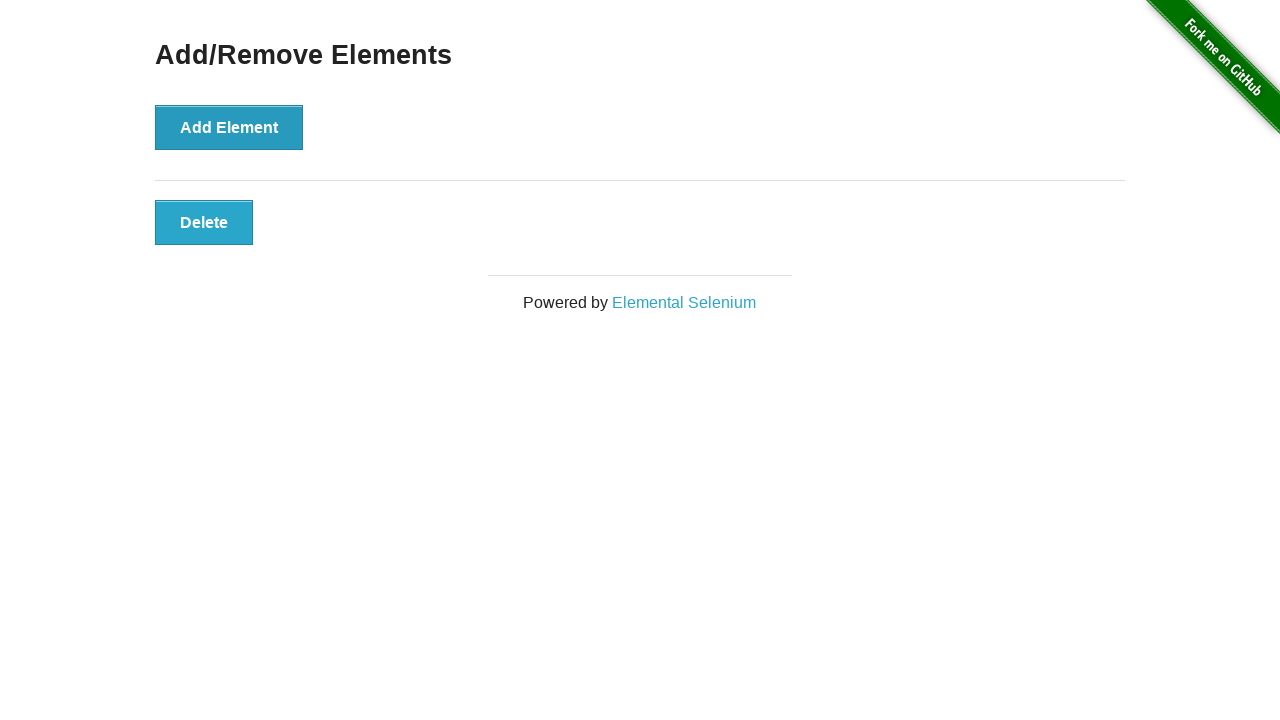

Verified Delete button appeared
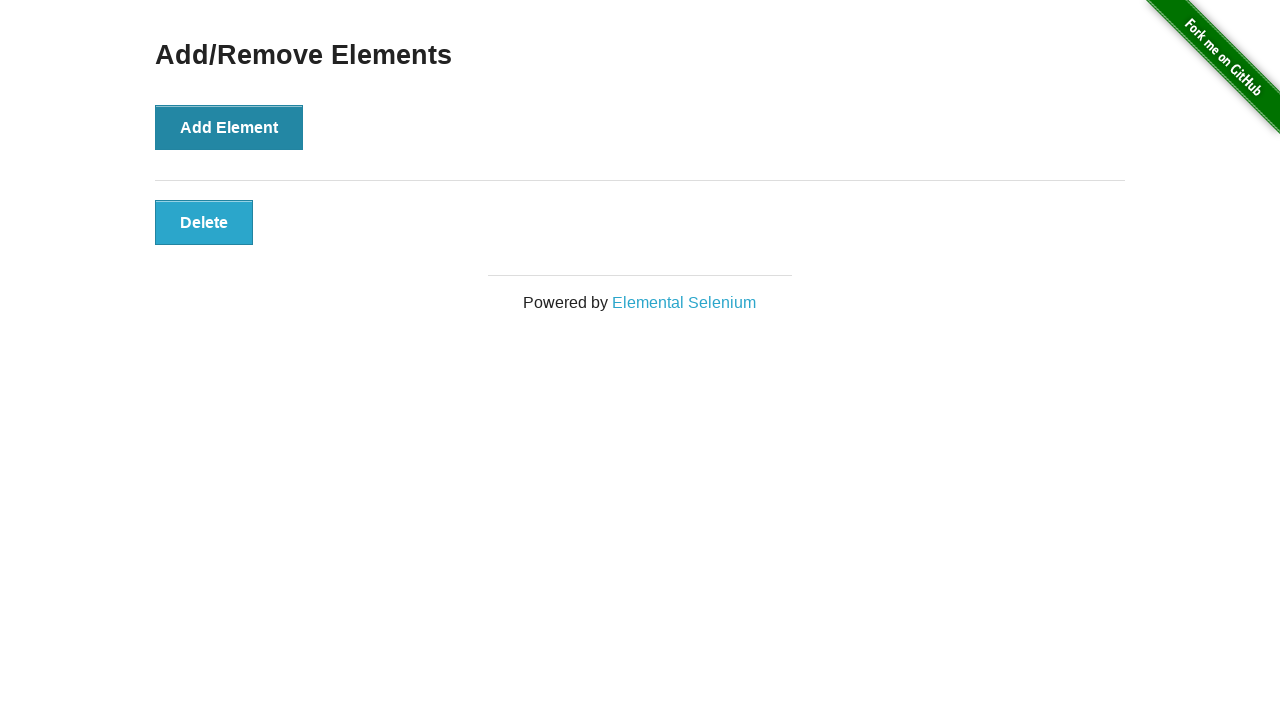

Clicked Delete button at (204, 222) on xpath=//button[@class='added-manually']
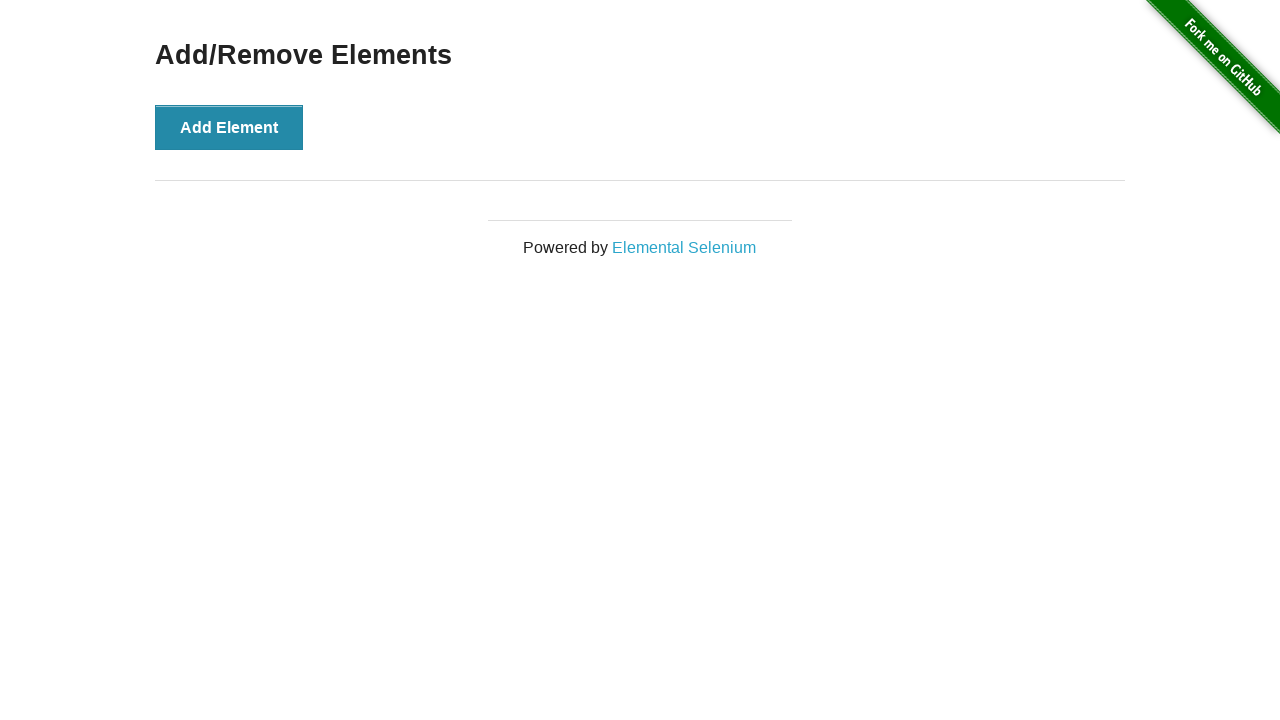

Verified Add/Remove Elements heading remains visible
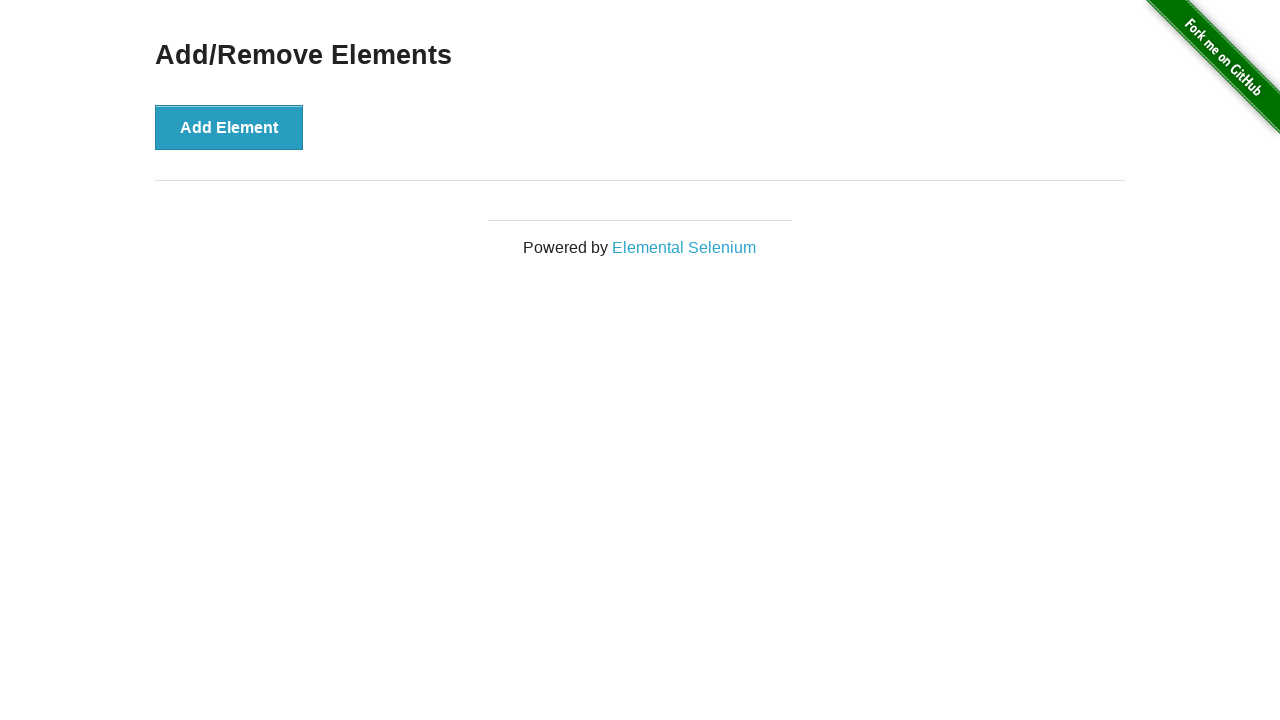

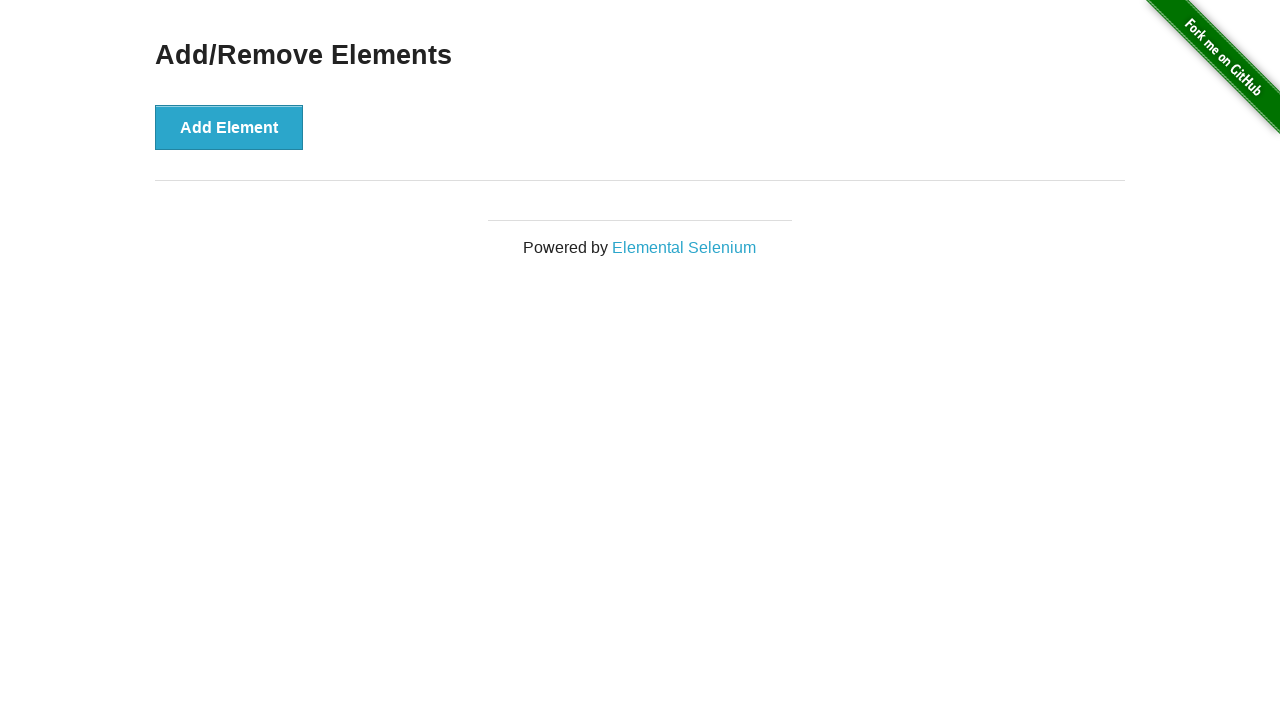